Tests alert dialog functionality by entering a name, triggering different alert types, and handling them with accept and dismiss actions

Starting URL: https://rahulshettyacademy.com/AutomationPractice/

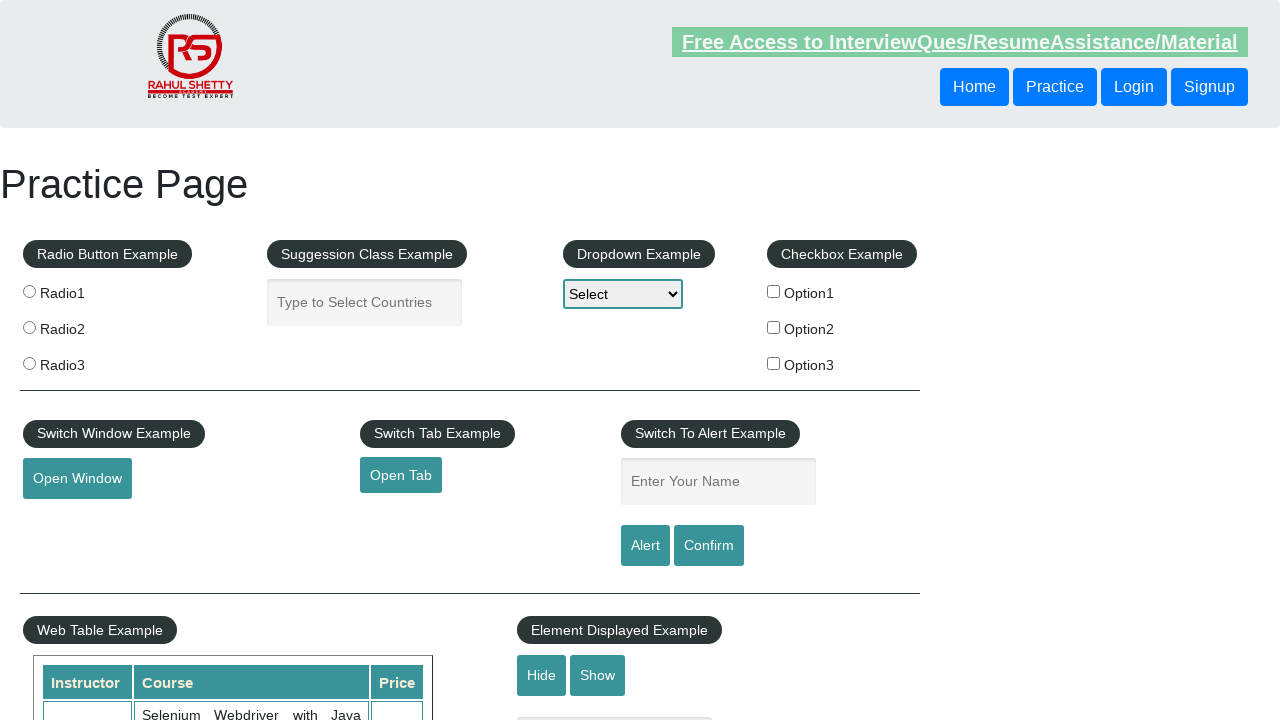

Entered 'Rahul' in the name text field on #name
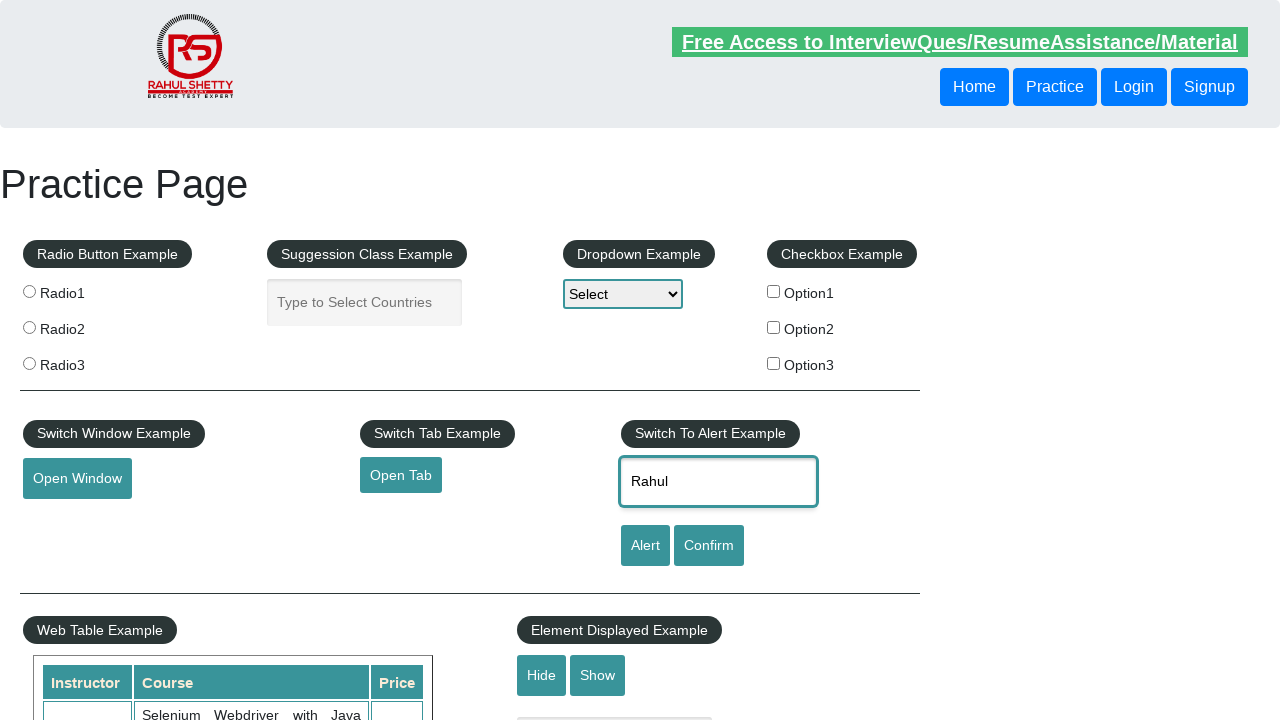

Clicked alert button to trigger alert dialog at (645, 546) on #alertbtn
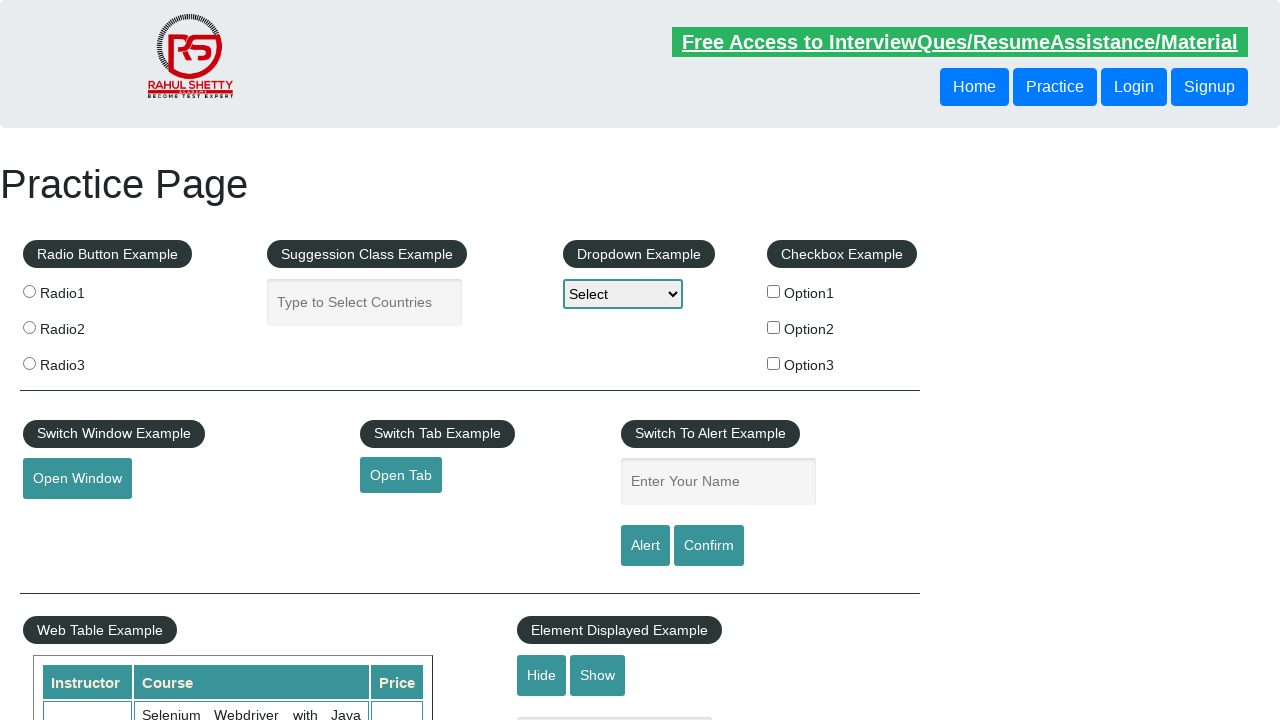

Accepted the alert dialog
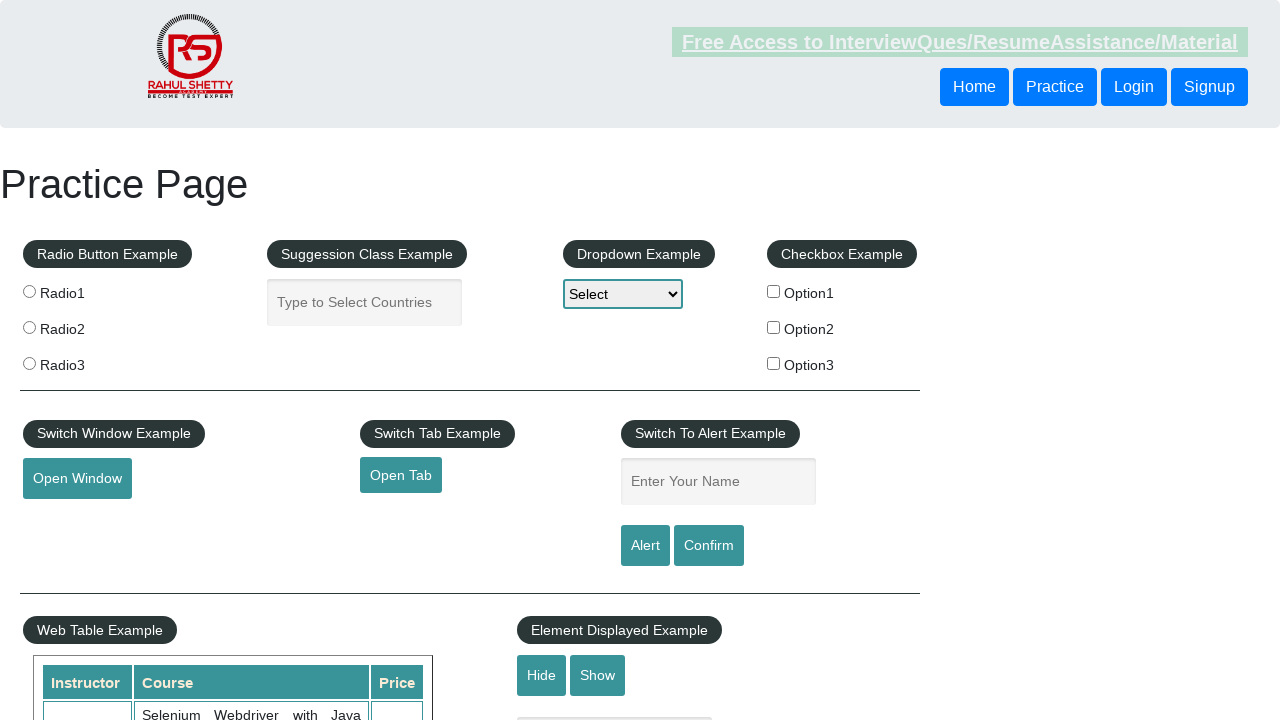

Clicked confirm button to trigger confirmation dialog at (709, 546) on #confirmbtn
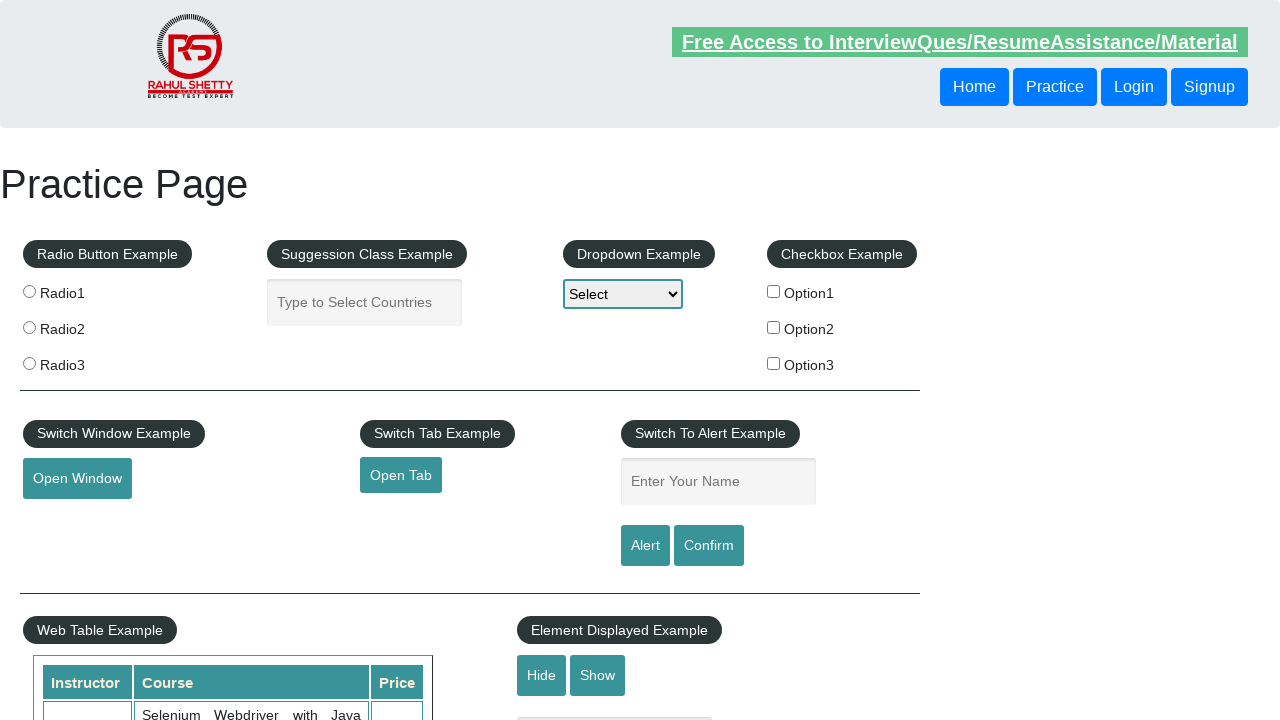

Dismissed the confirmation dialog
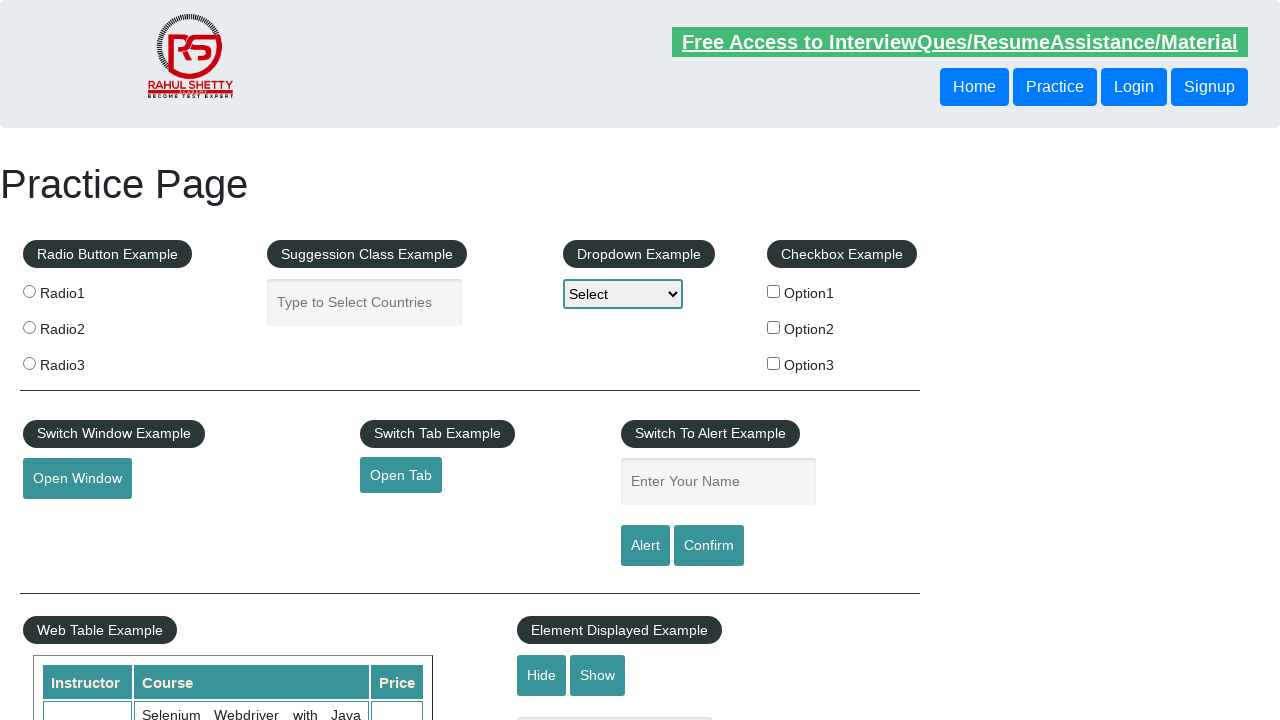

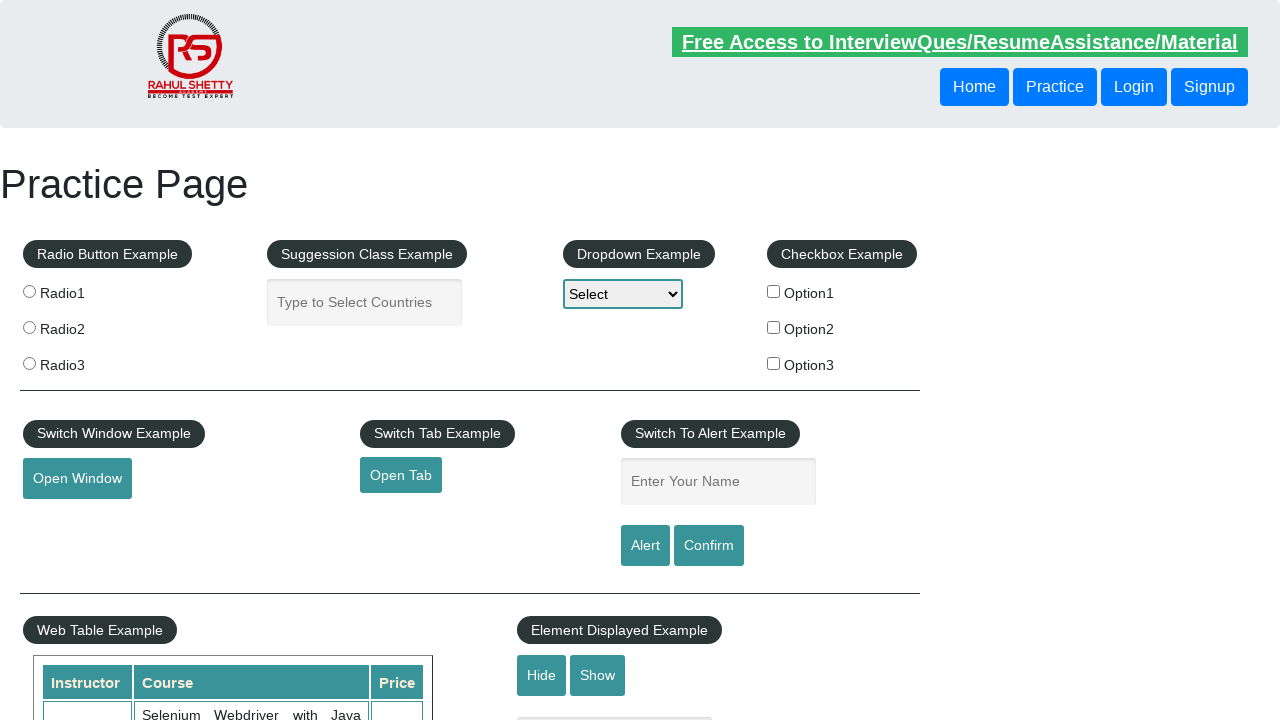